Tests the complete purchase flow on demoblaze.com by selecting a category, adding a product to cart, filling checkout details, and completing the purchase to verify the confirmation message.

Starting URL: https://www.demoblaze.com/index.html

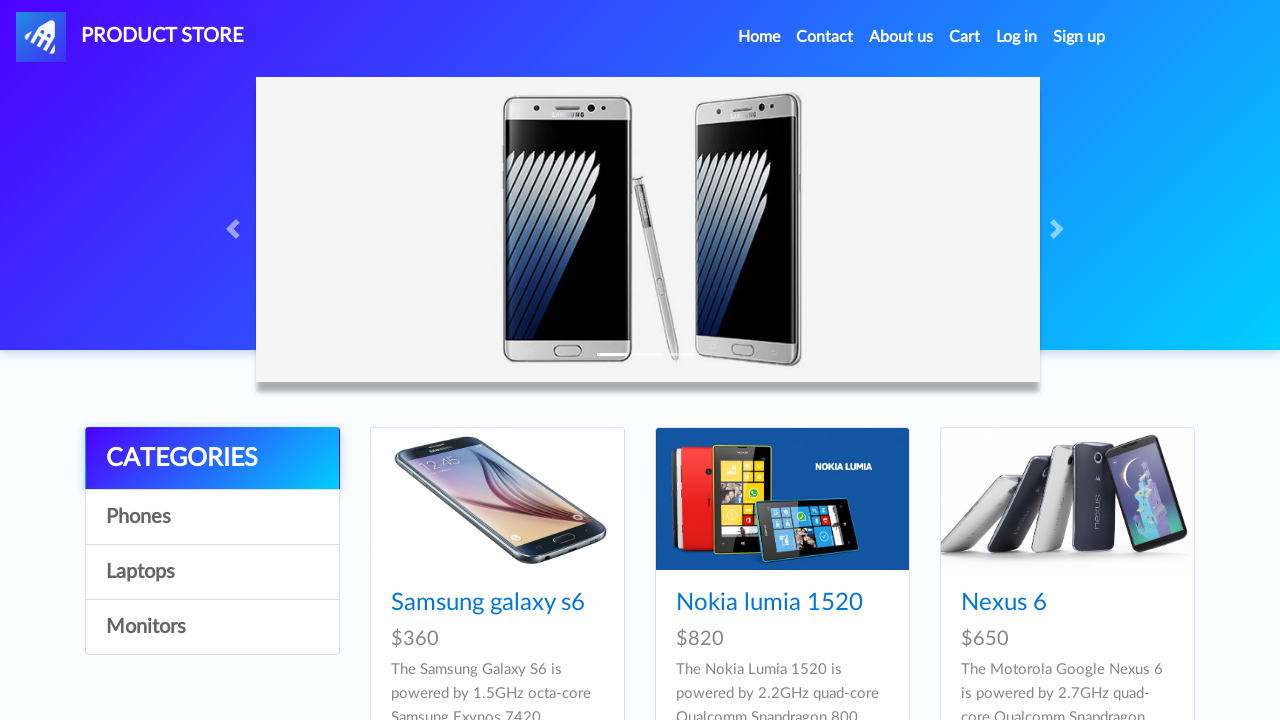

Clicked on Phones category at (212, 517) on a:has-text('Phones')
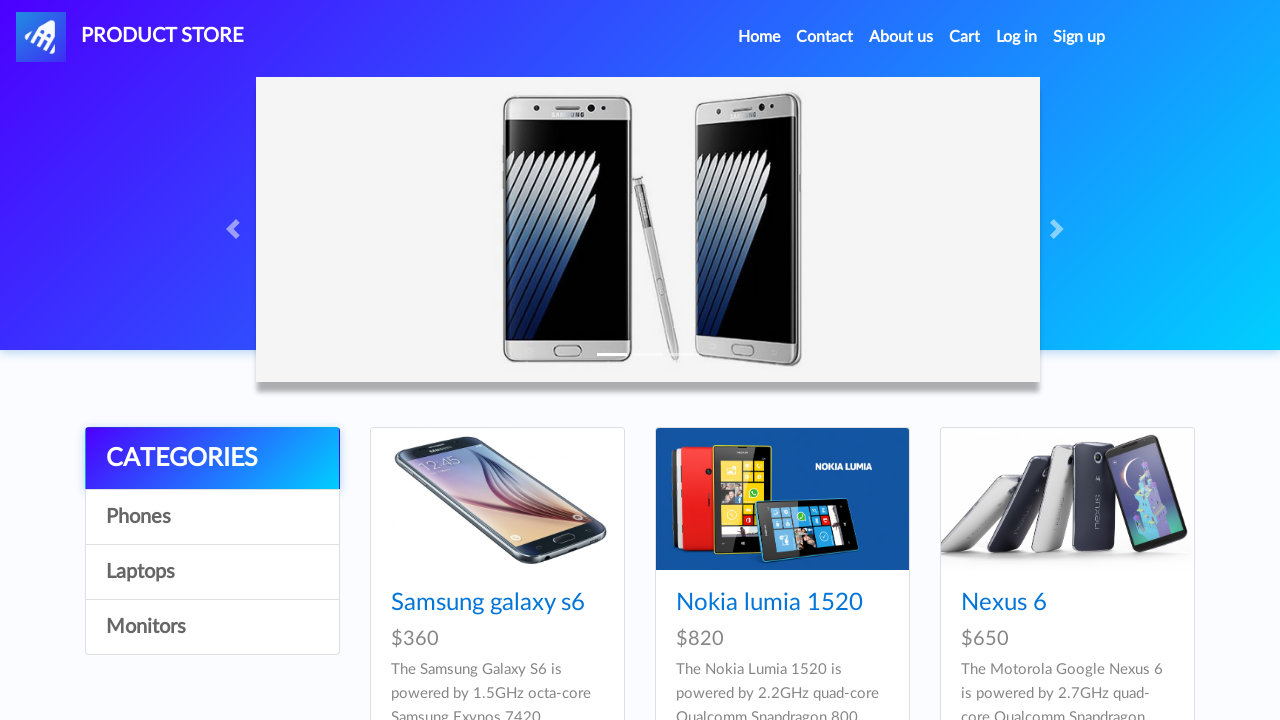

Waited for 1 second for page to load
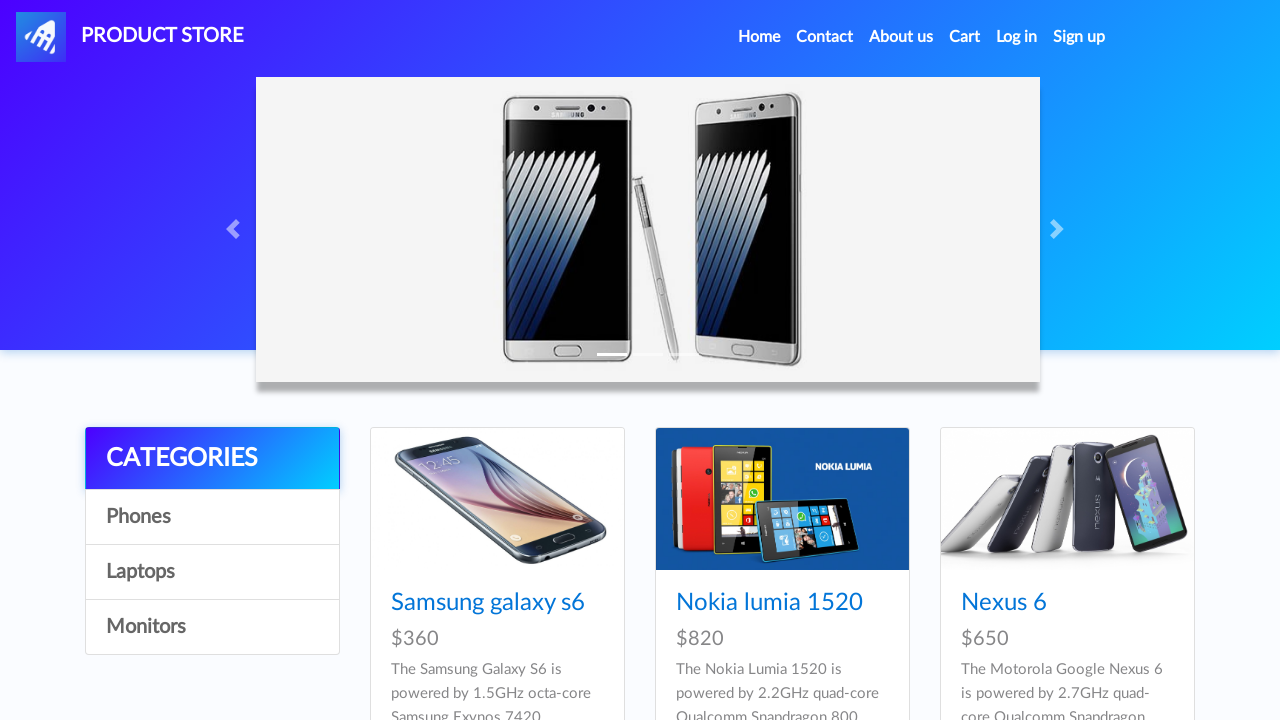

Clicked on Samsung galaxy s6 product at (488, 603) on a:has-text('Samsung galaxy s6')
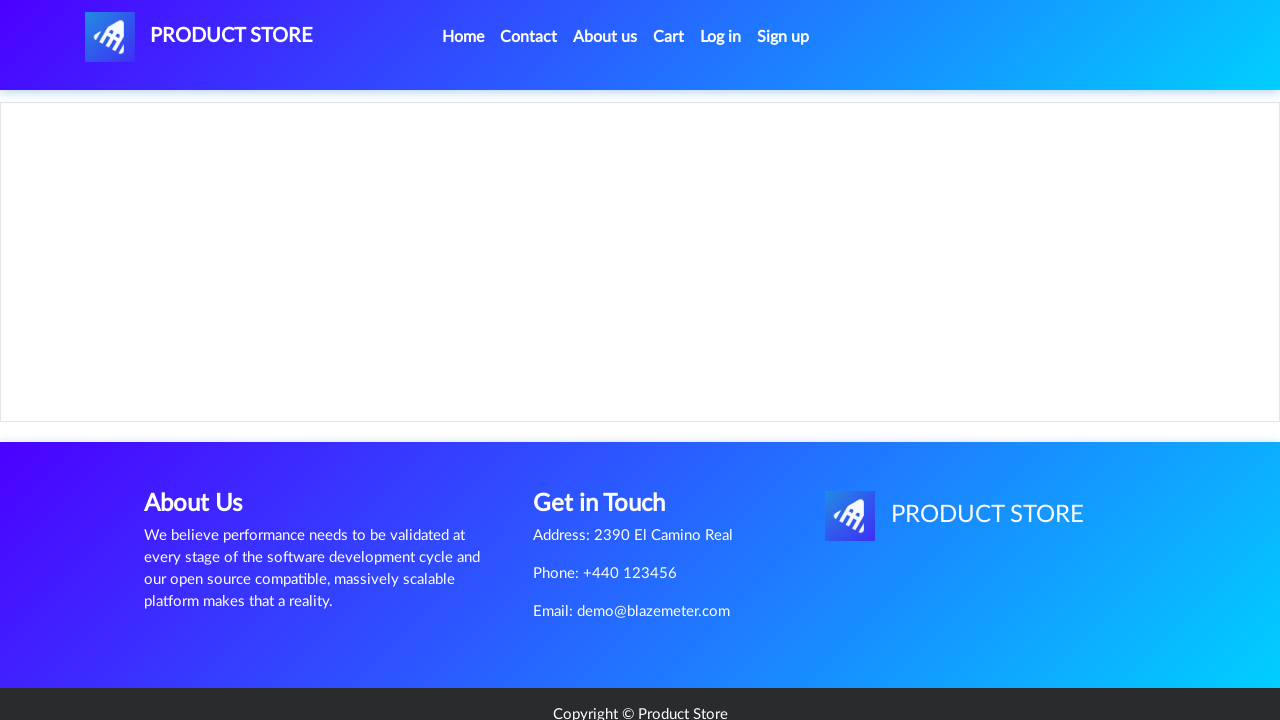

Product content loaded
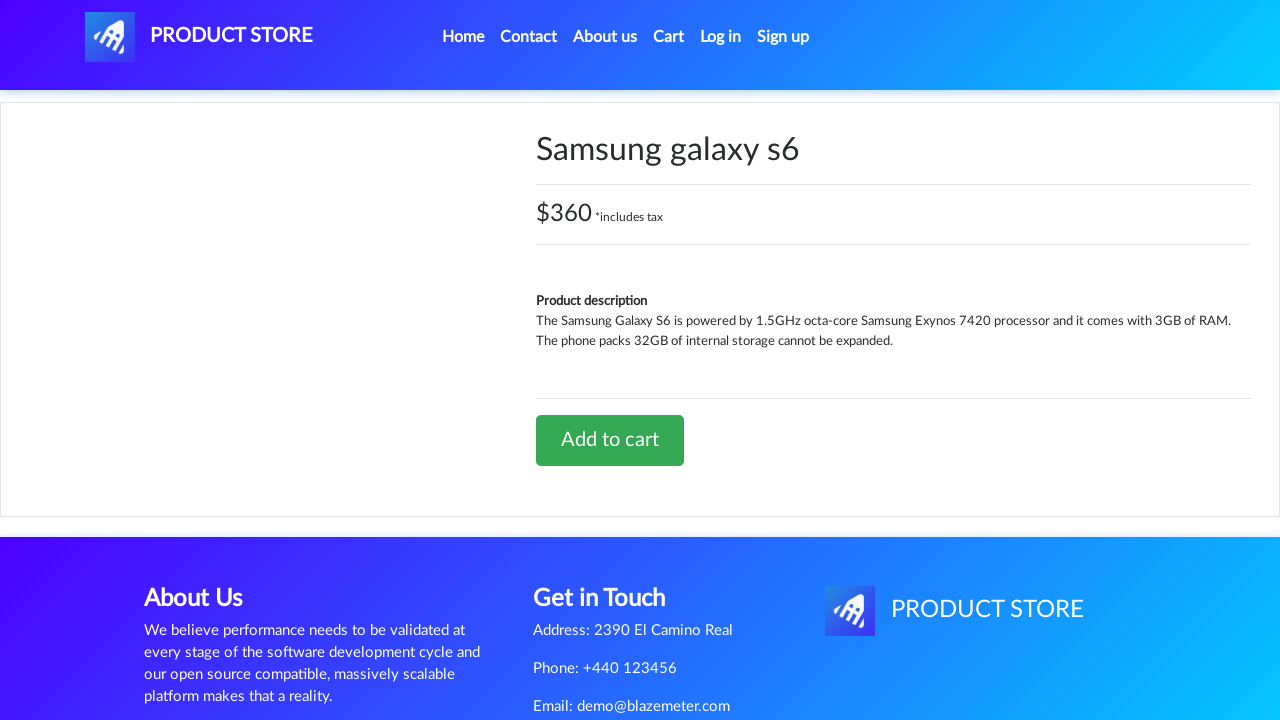

Clicked Add to cart button at (610, 440) on a:has-text('Add to cart')
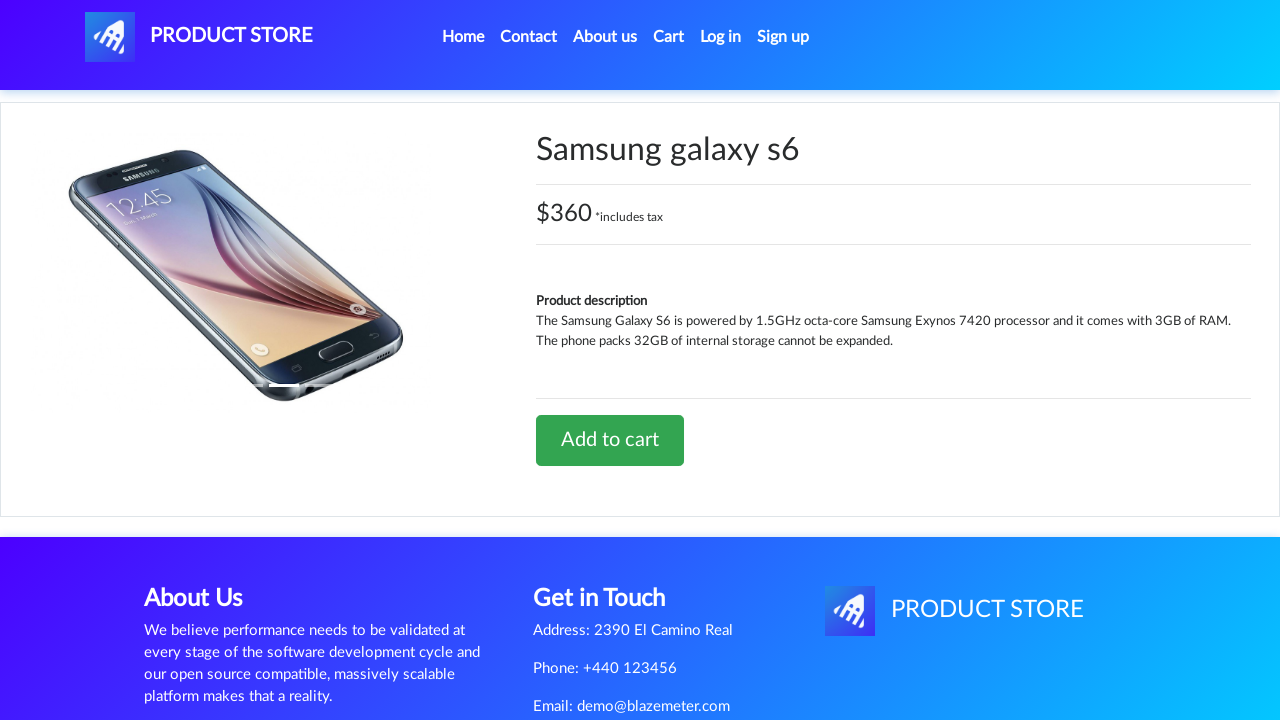

Set up dialog handler to accept alerts
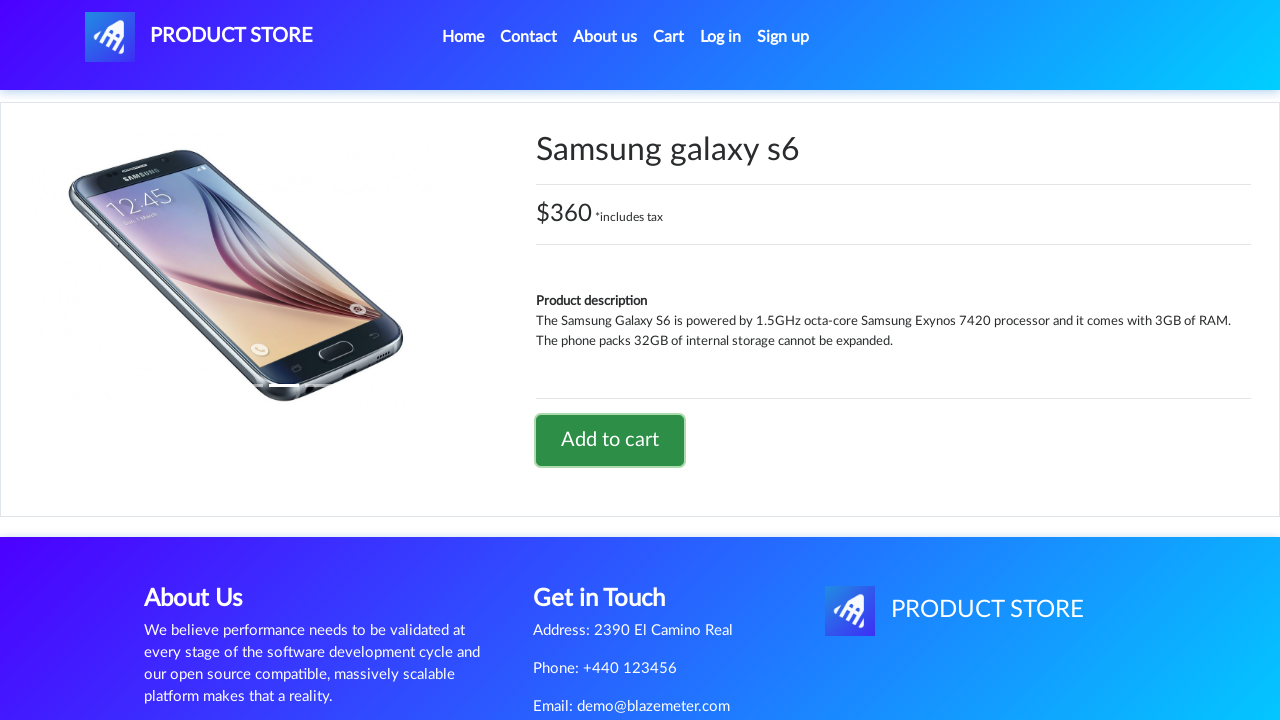

Waited for 1 second after adding to cart
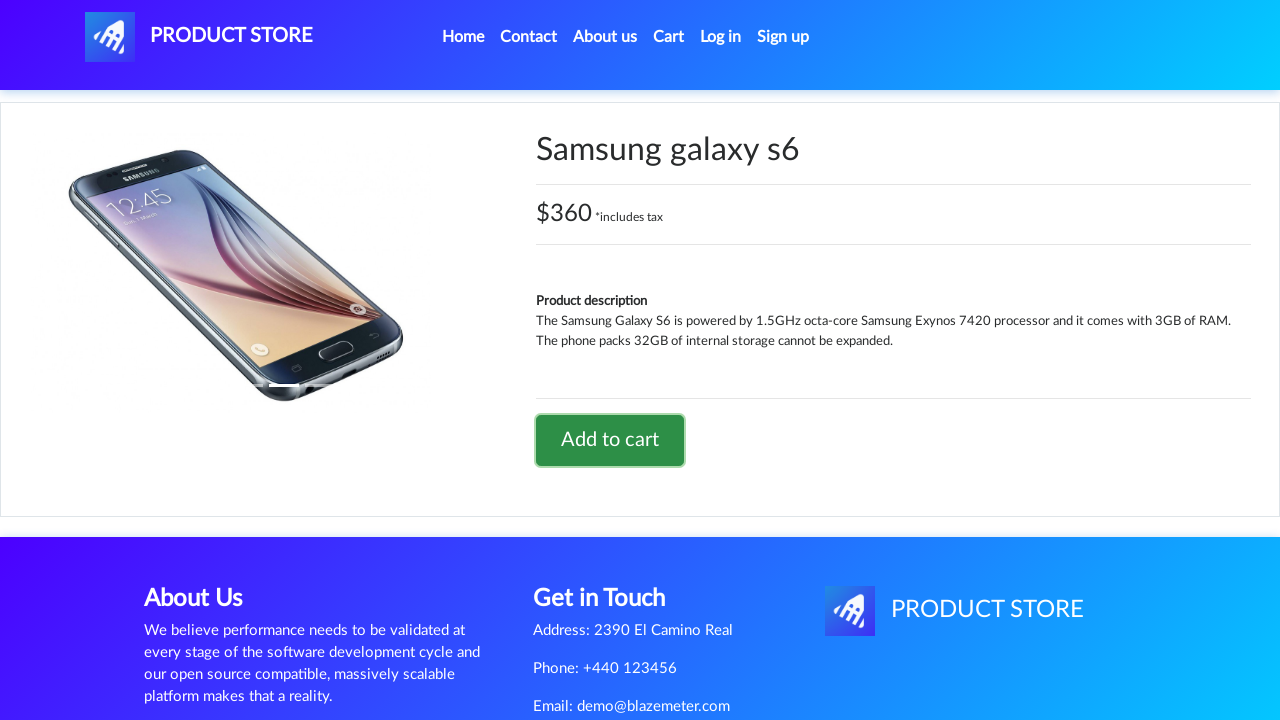

Clicked on Cart link at (669, 37) on a#cartur
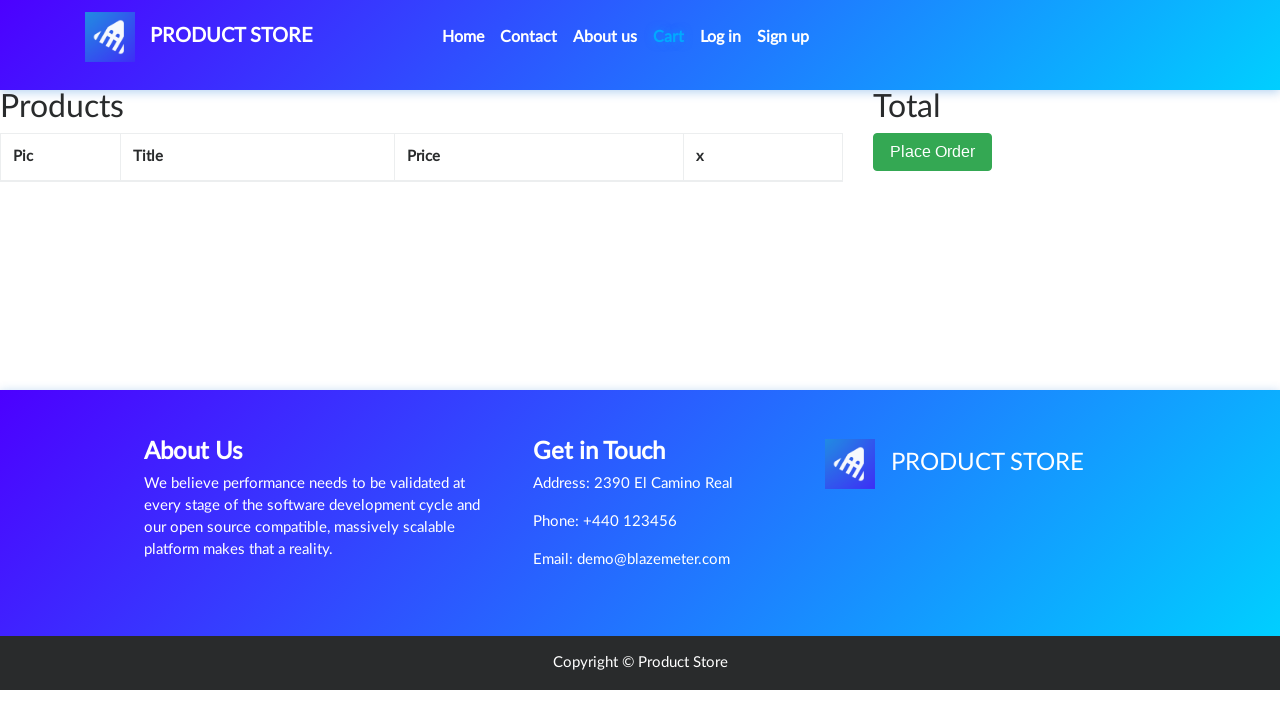

Cart table loaded
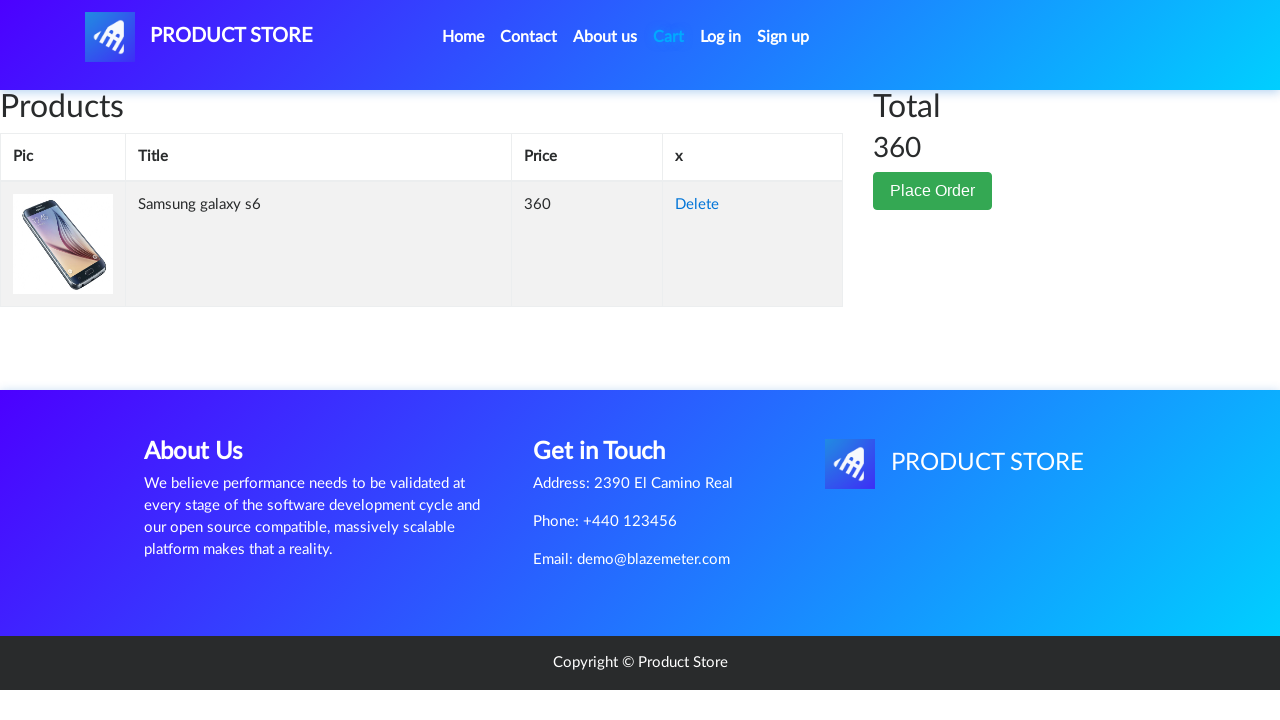

Clicked Place Order button at (933, 191) on button:has-text('Place Order')
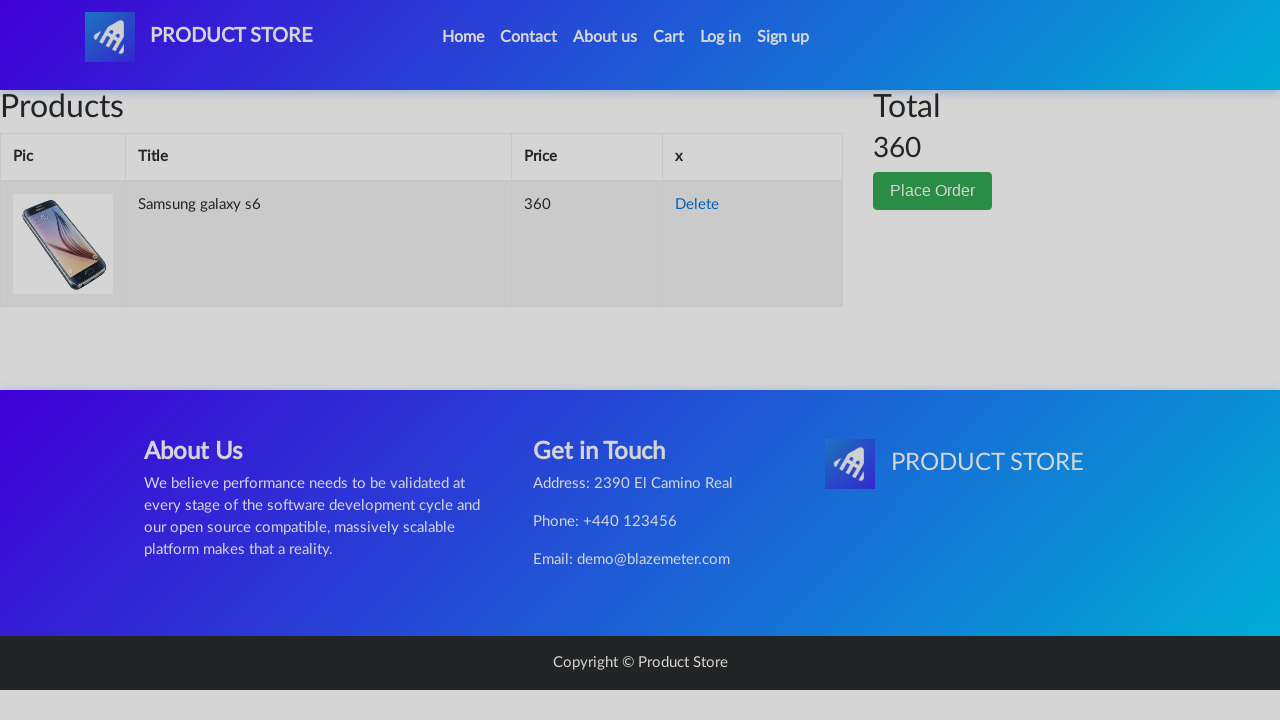

Order modal appeared
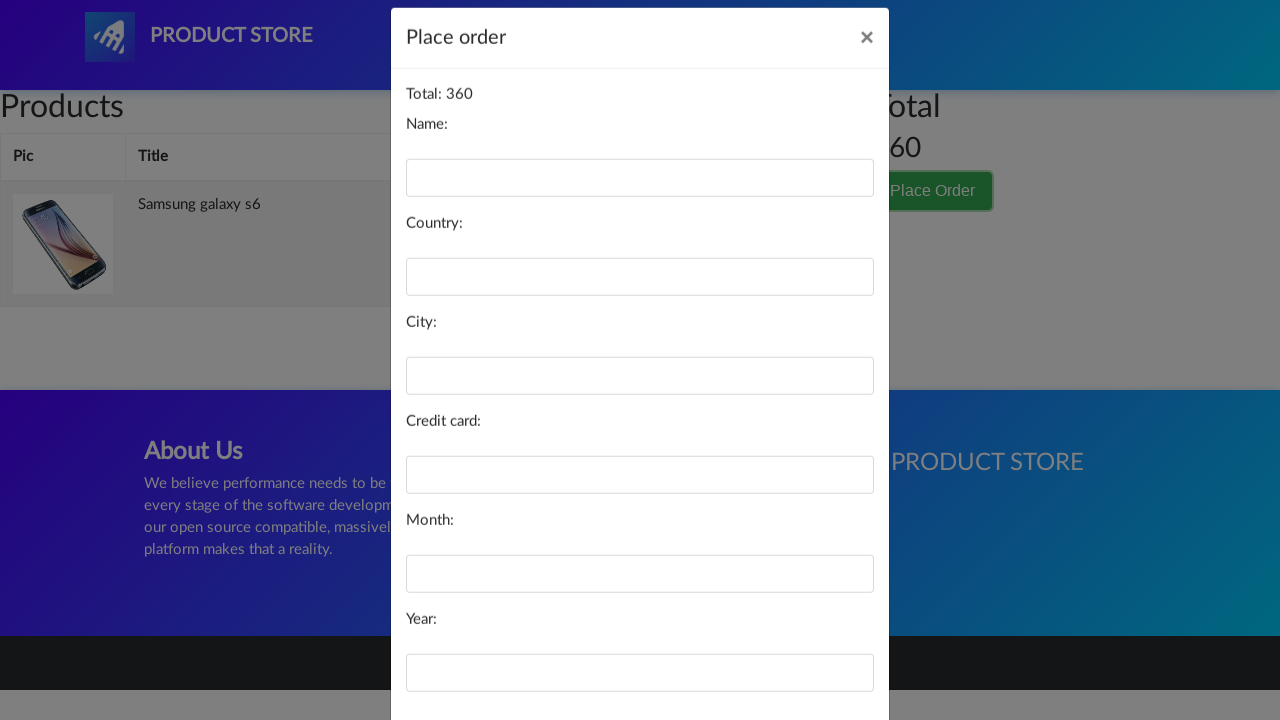

Filled in name field with 'John Doe' on #name
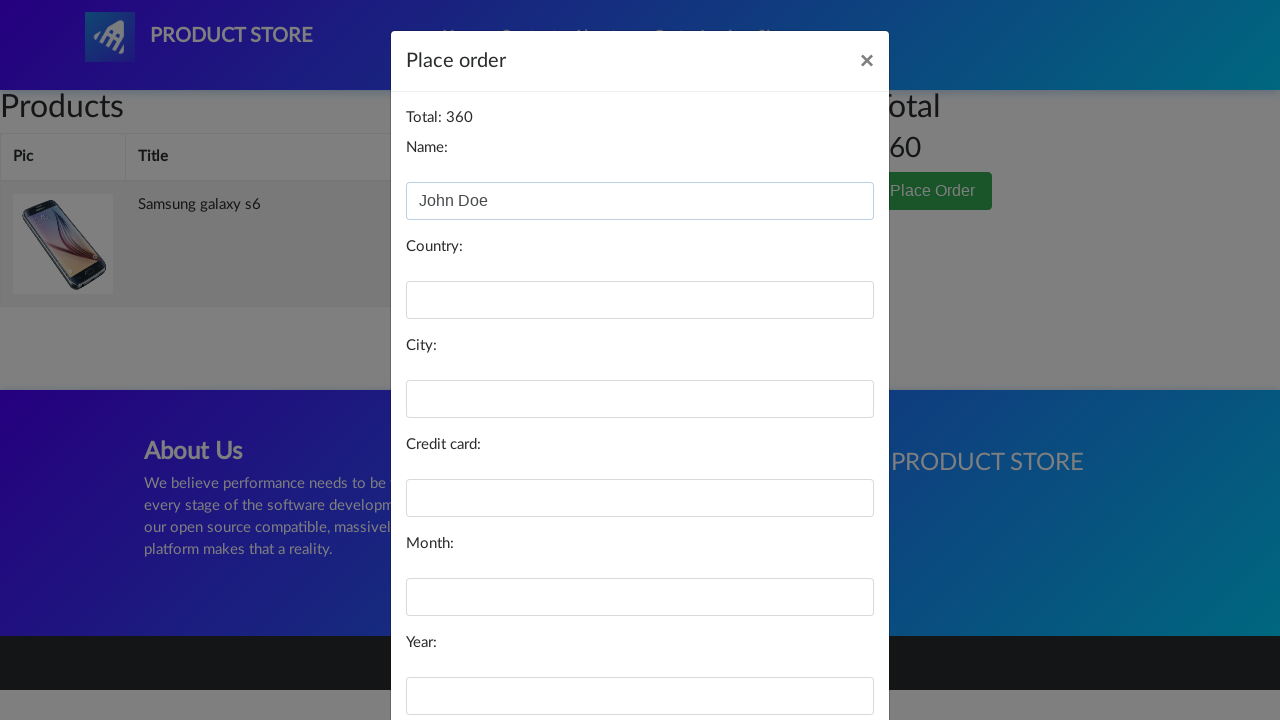

Filled in country field with 'United States' on #country
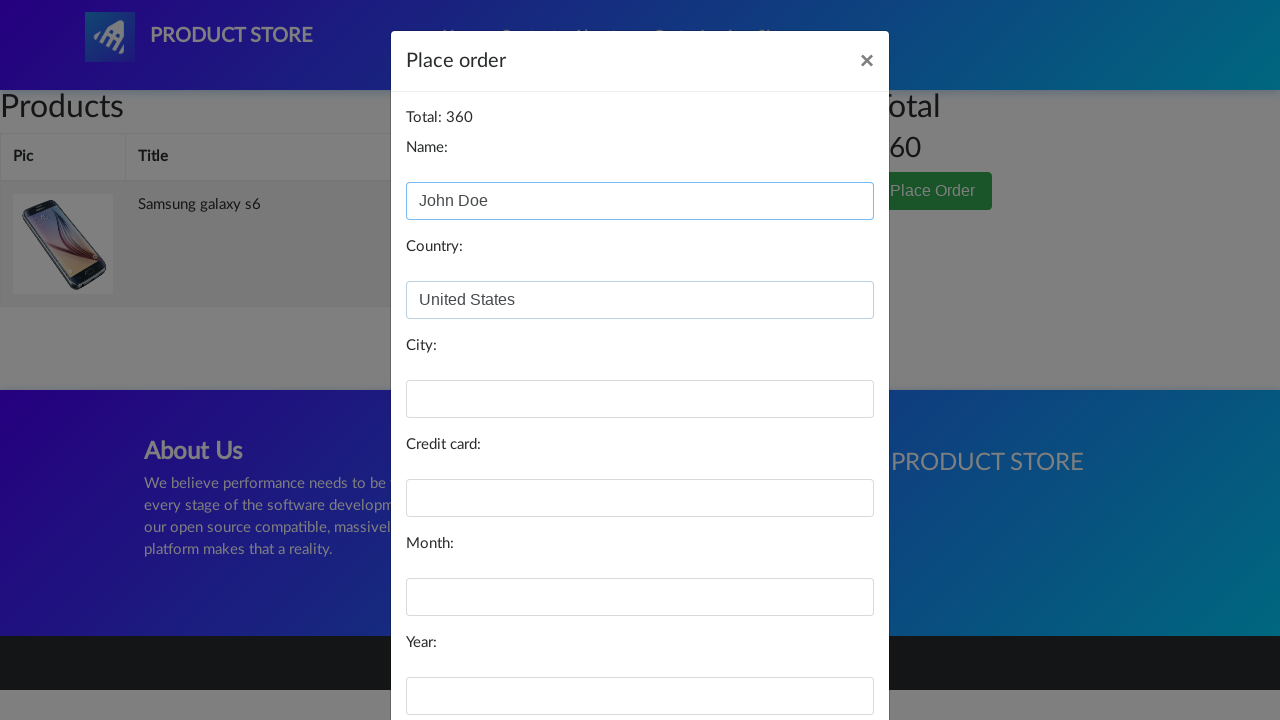

Filled in city field with 'New York' on #city
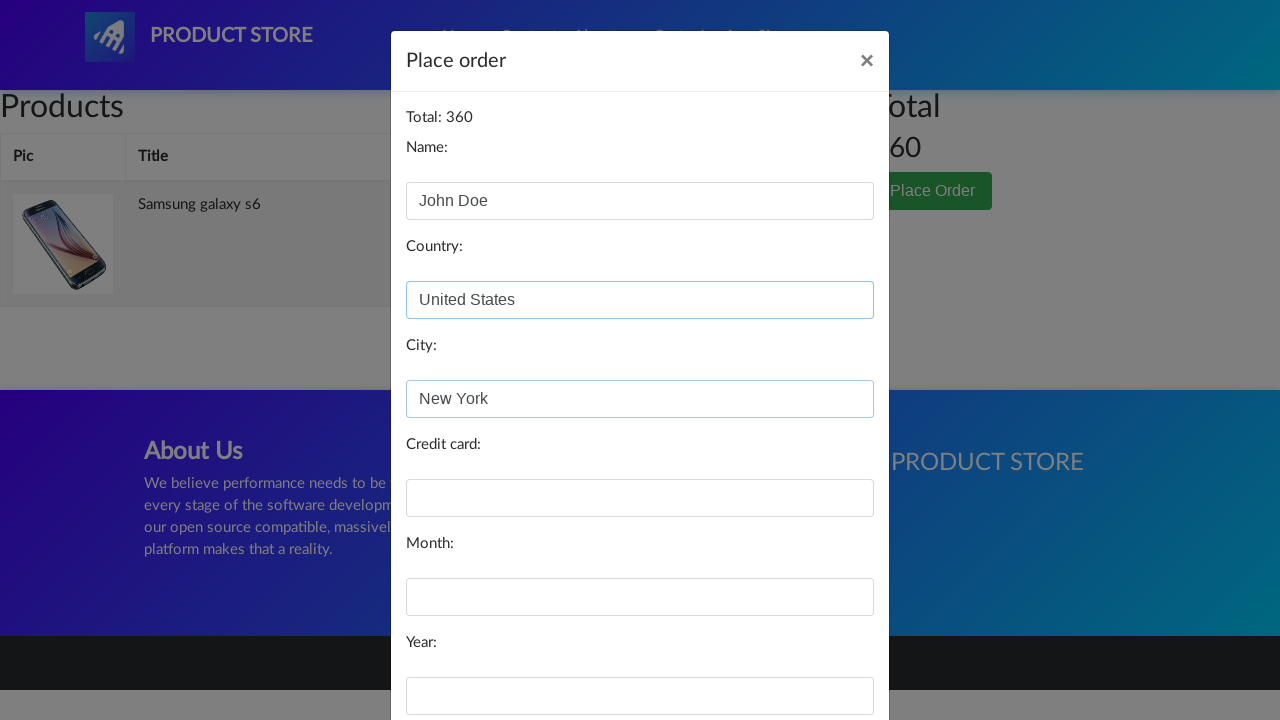

Filled in card number field on #card
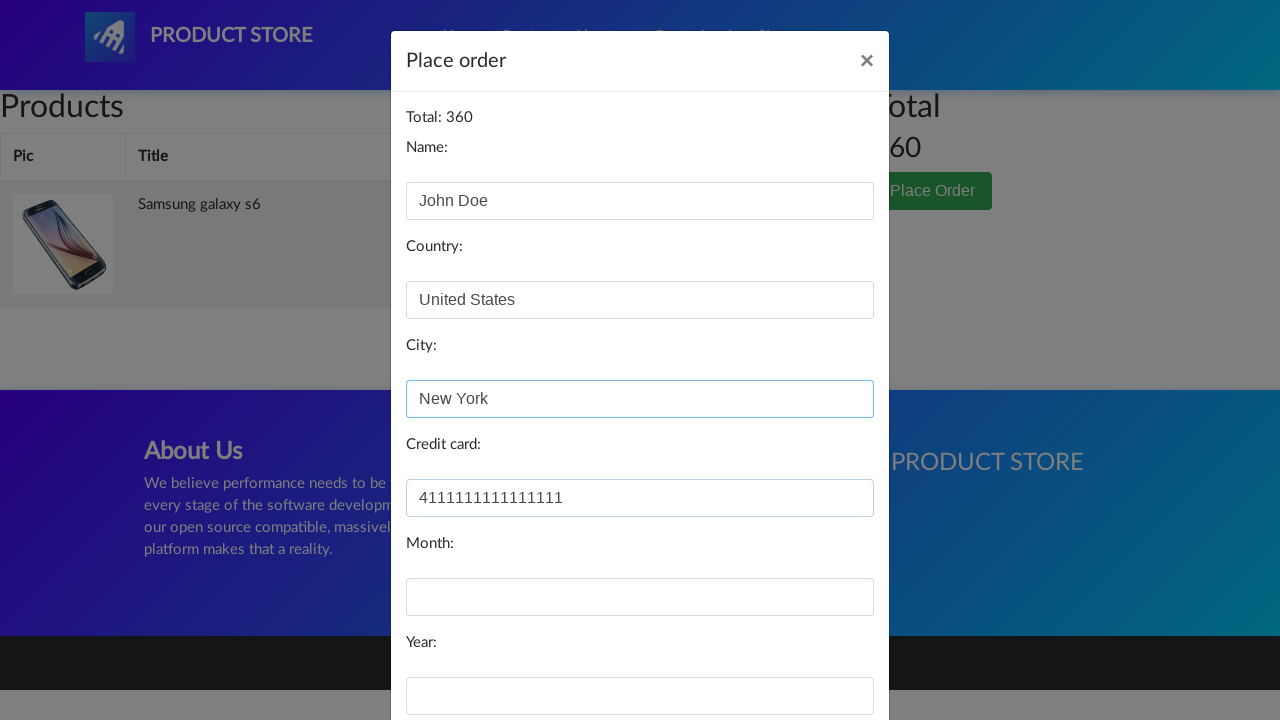

Filled in month field with '12' on #month
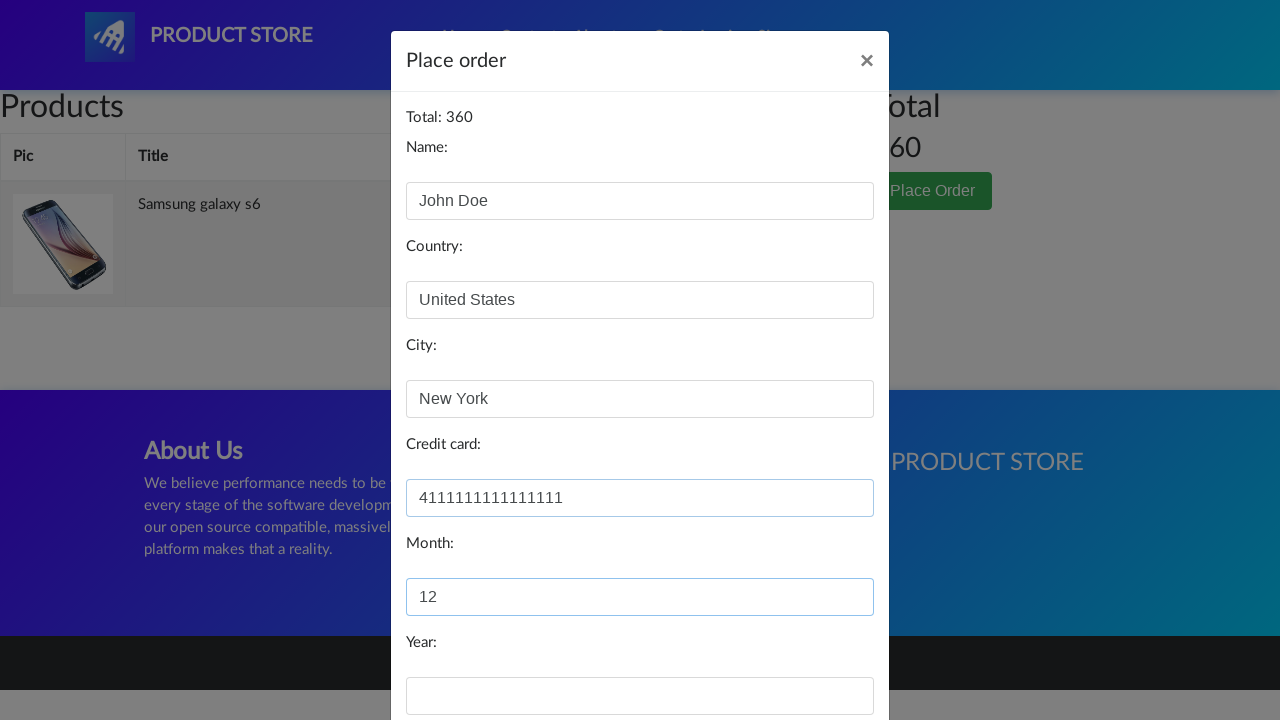

Filled in year field with '2025' on #year
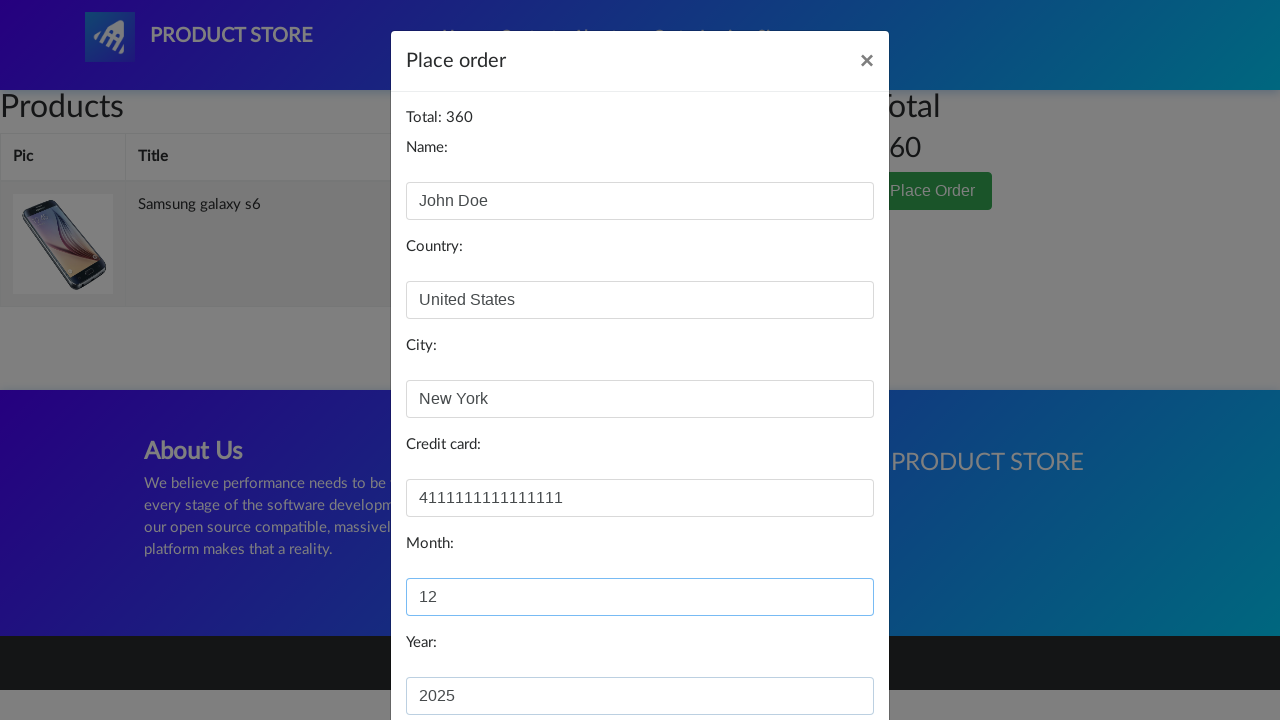

Clicked Purchase button to complete transaction at (823, 655) on button:has-text('Purchase')
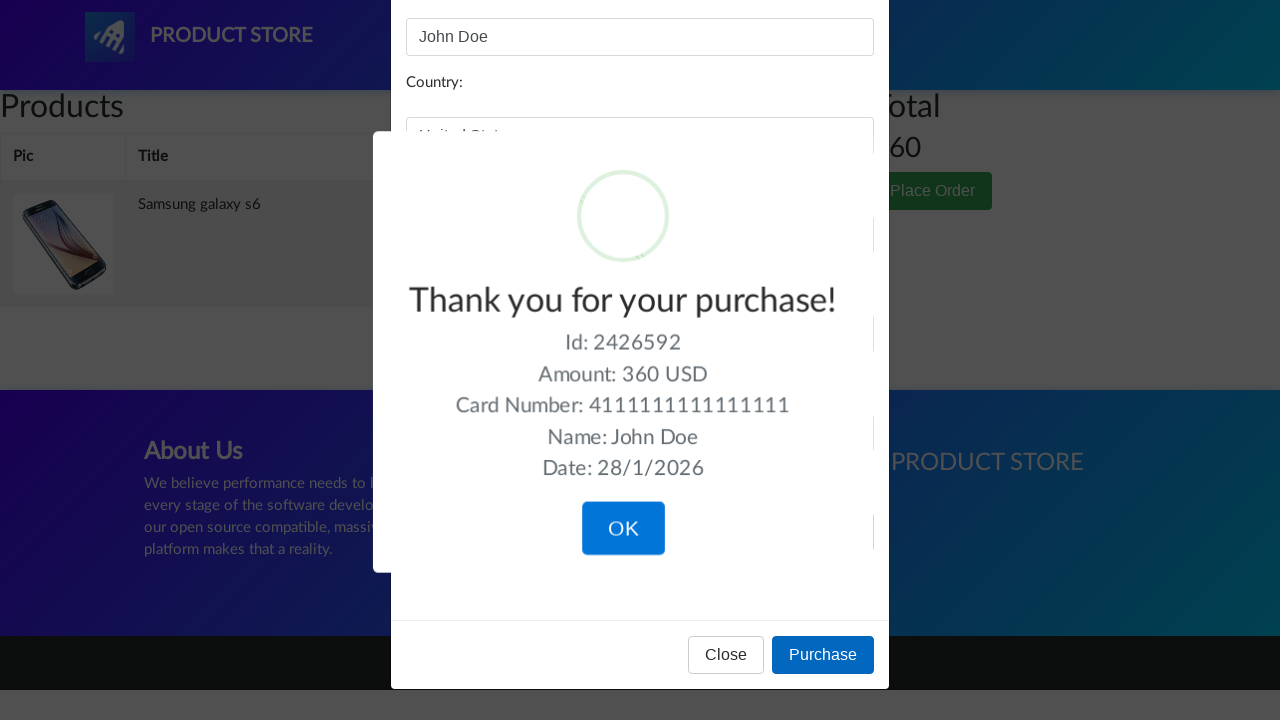

Purchase confirmation alert appeared
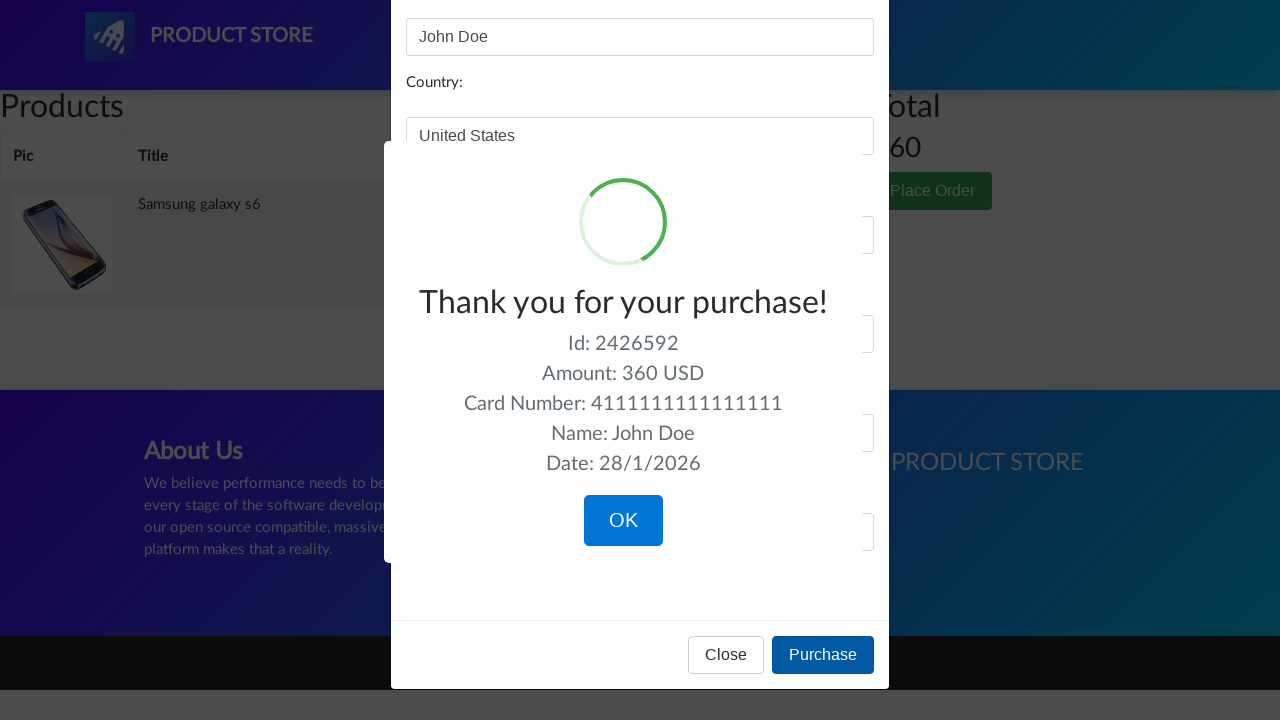

Clicked confirm button on purchase confirmation alert at (623, 521) on button.confirm
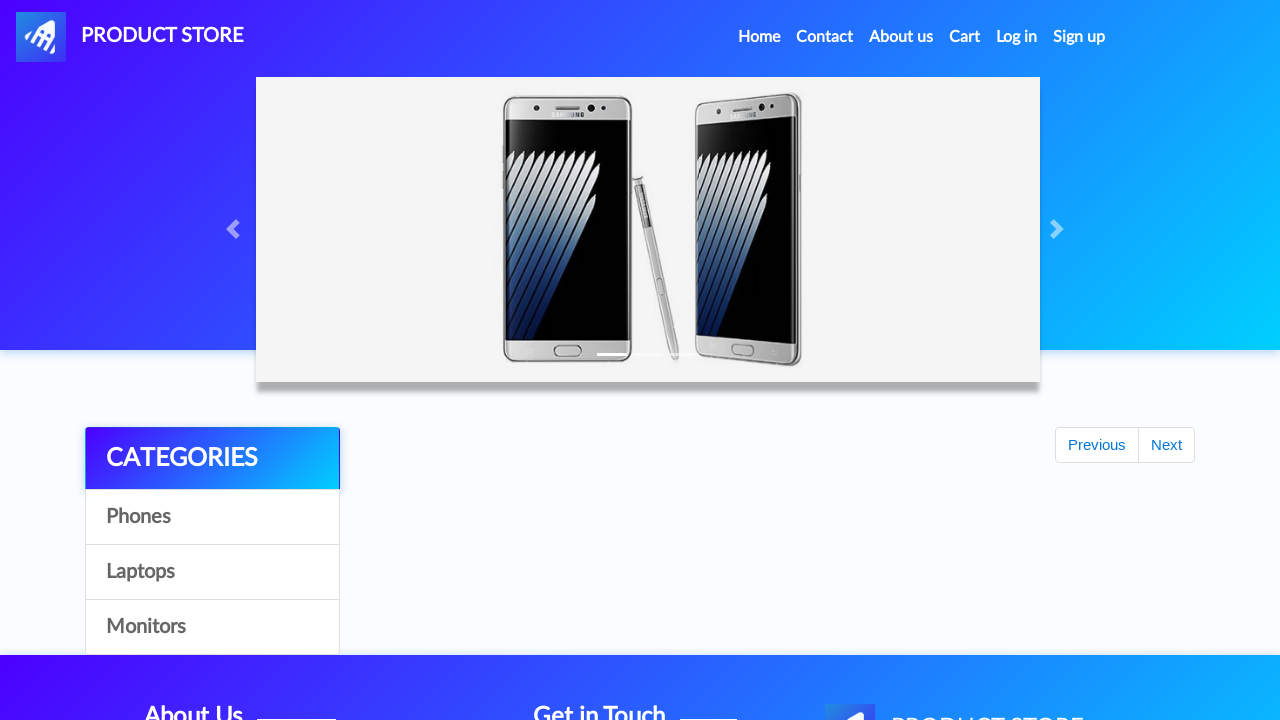

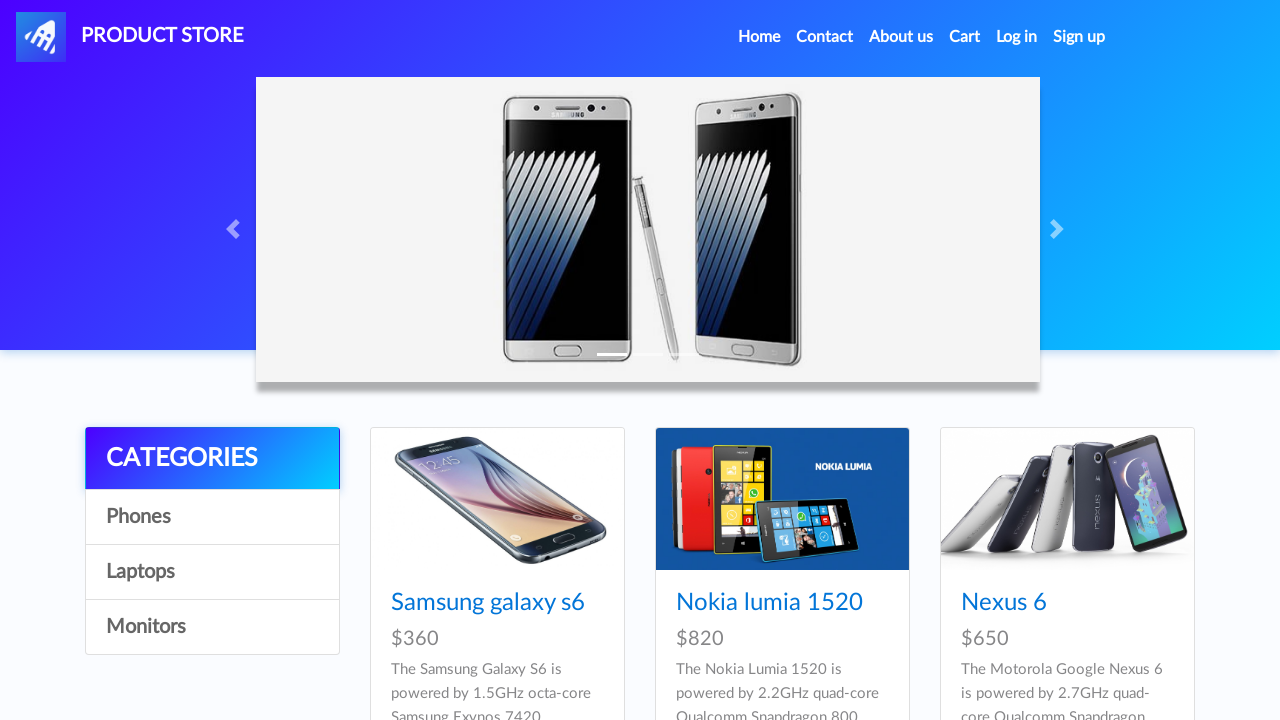